Tests checkbox functionality by navigating to checkboxes page and clicking on the first checkbox

Starting URL: https://the-internet.herokuapp.com

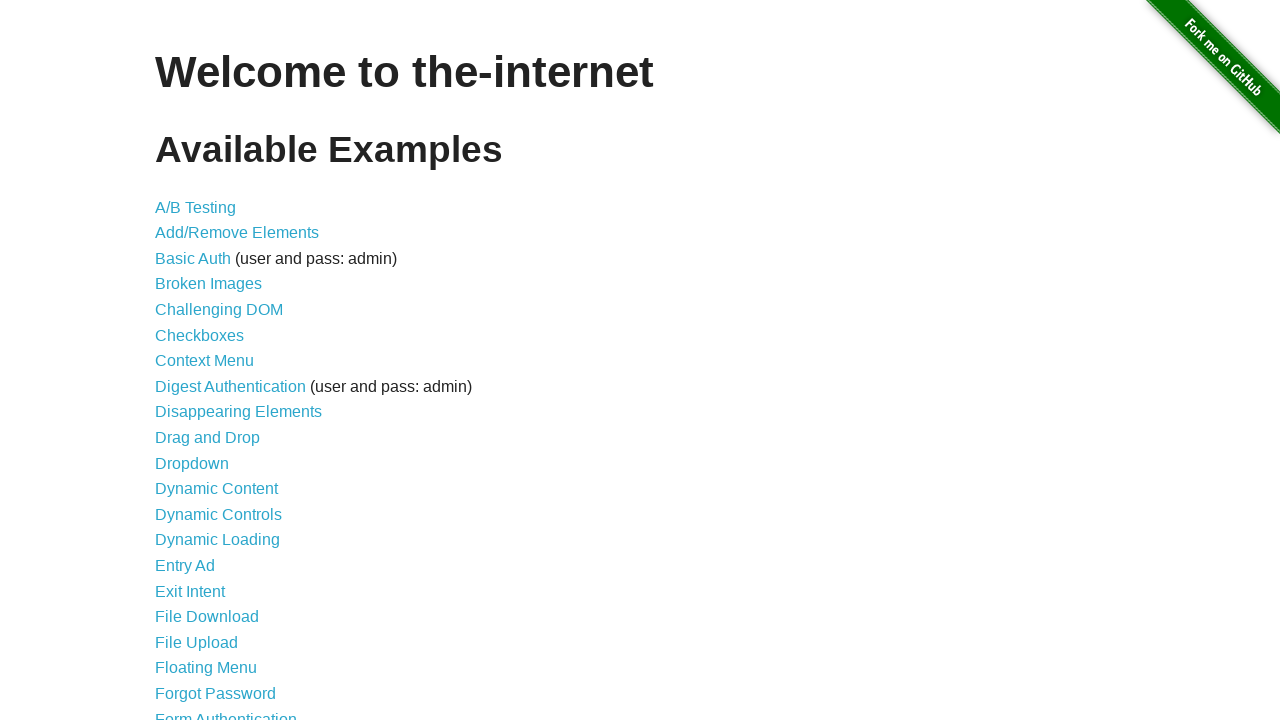

Clicked on Checkboxes link to navigate to checkboxes page at (200, 335) on a[href='/checkboxes']
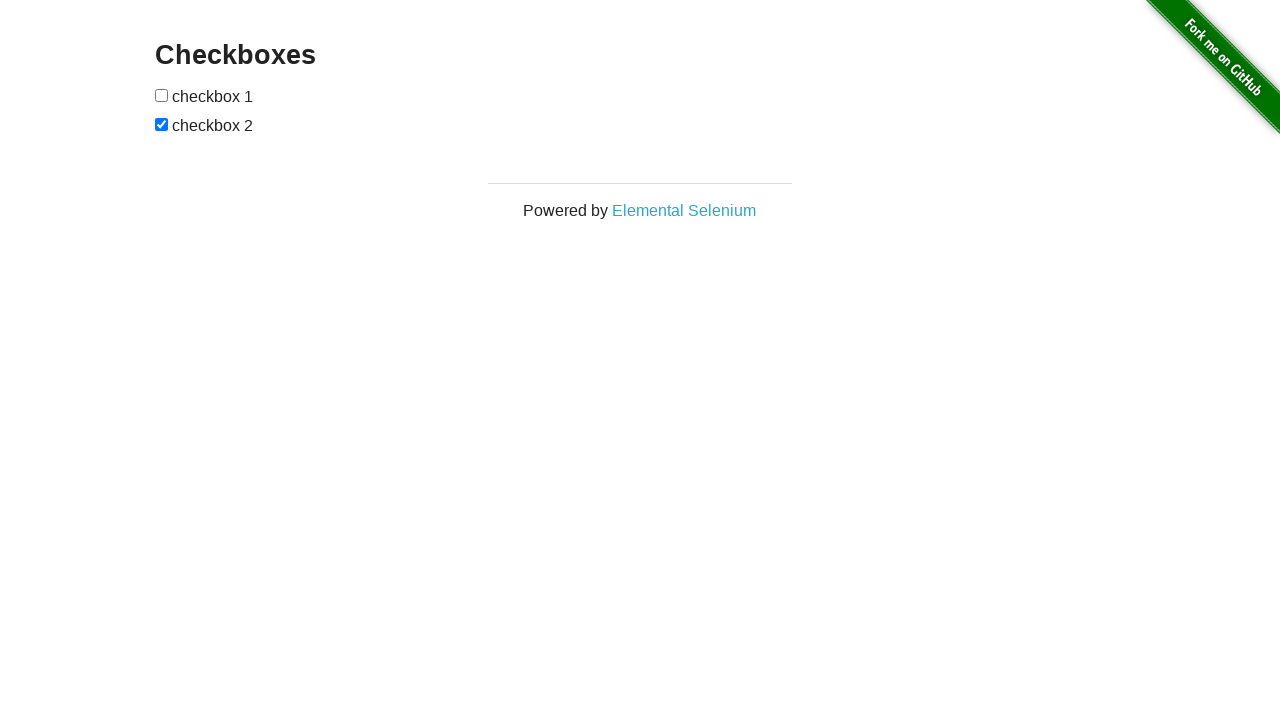

Located the first checkbox element
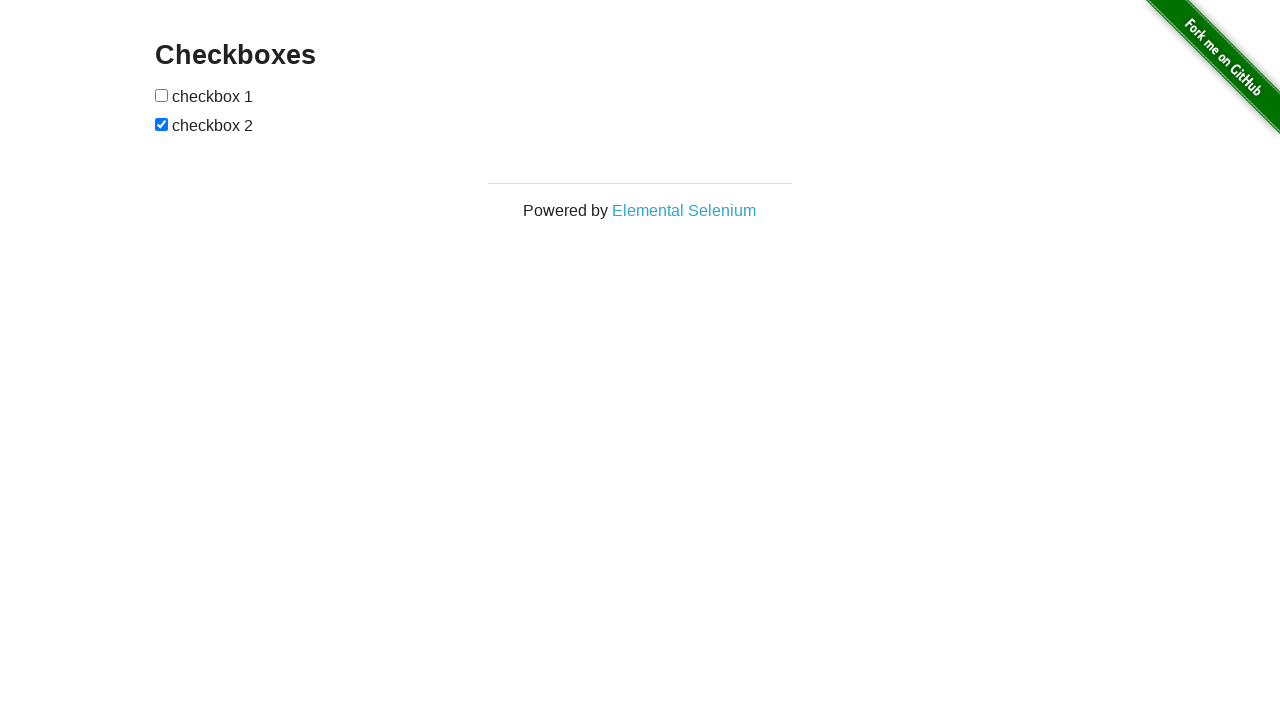

Clicked on the first checkbox at (162, 95) on #checkboxes input:first-child
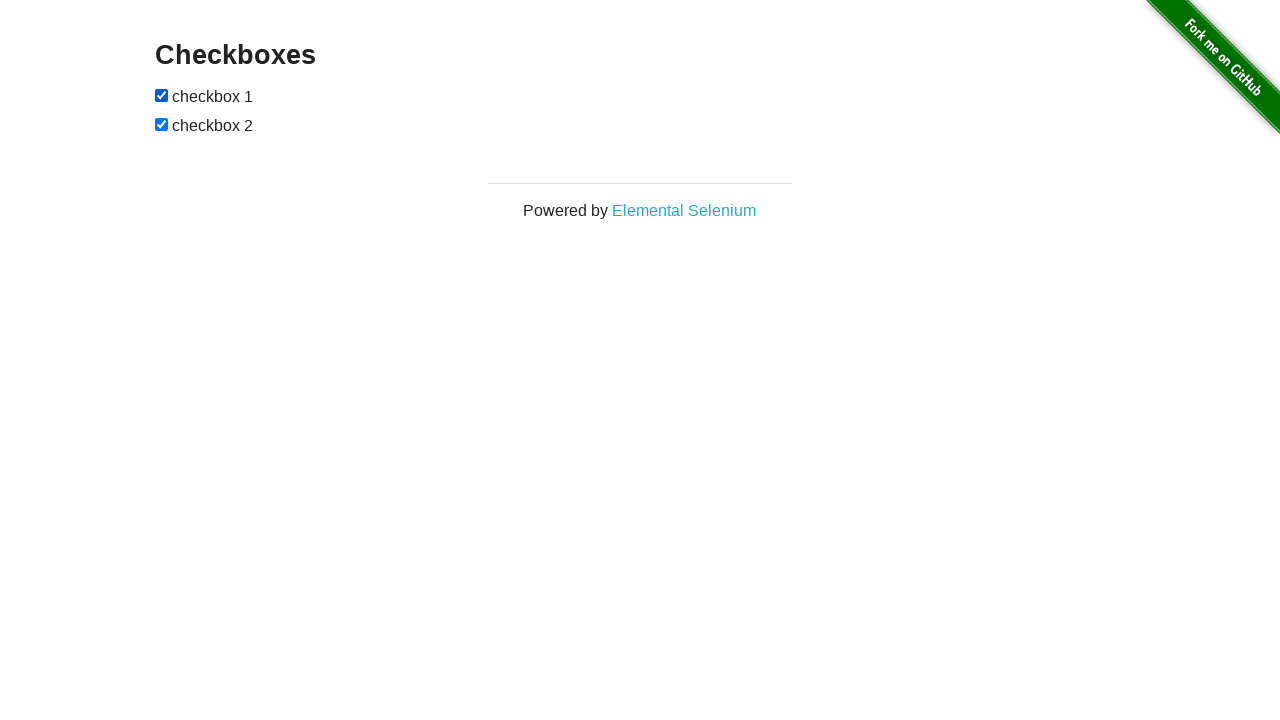

Verified that the first checkbox is selected
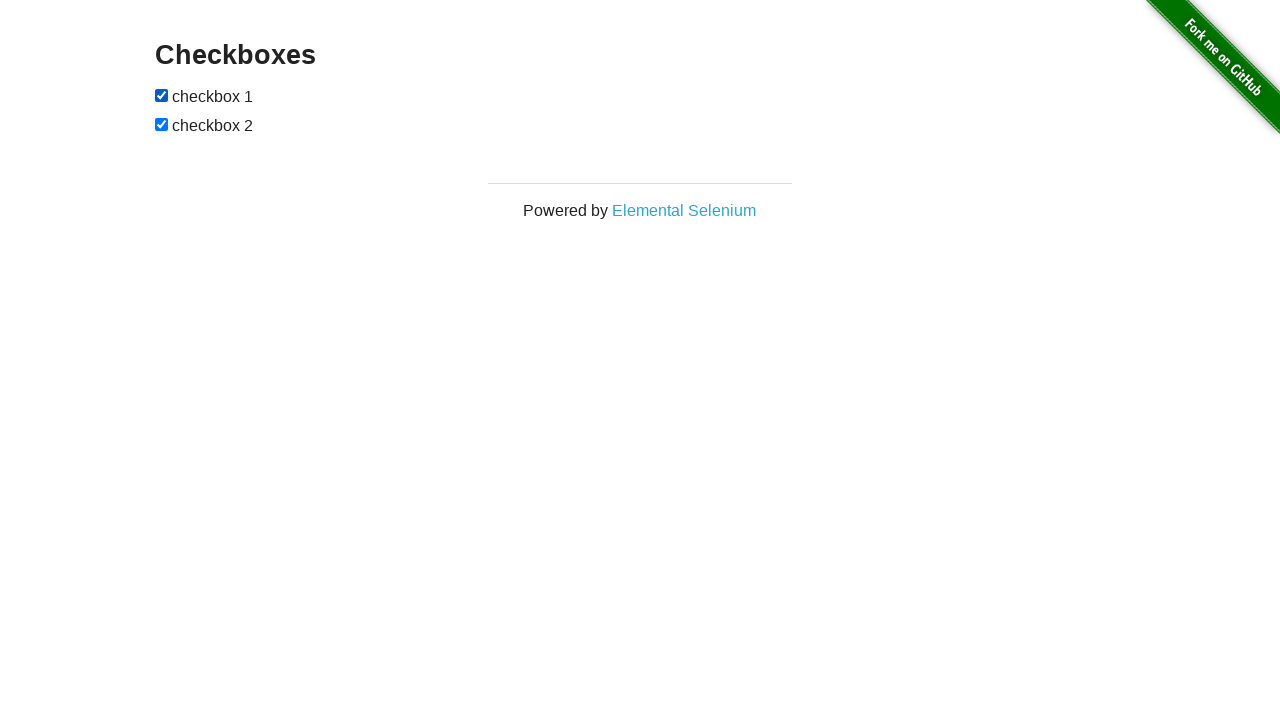

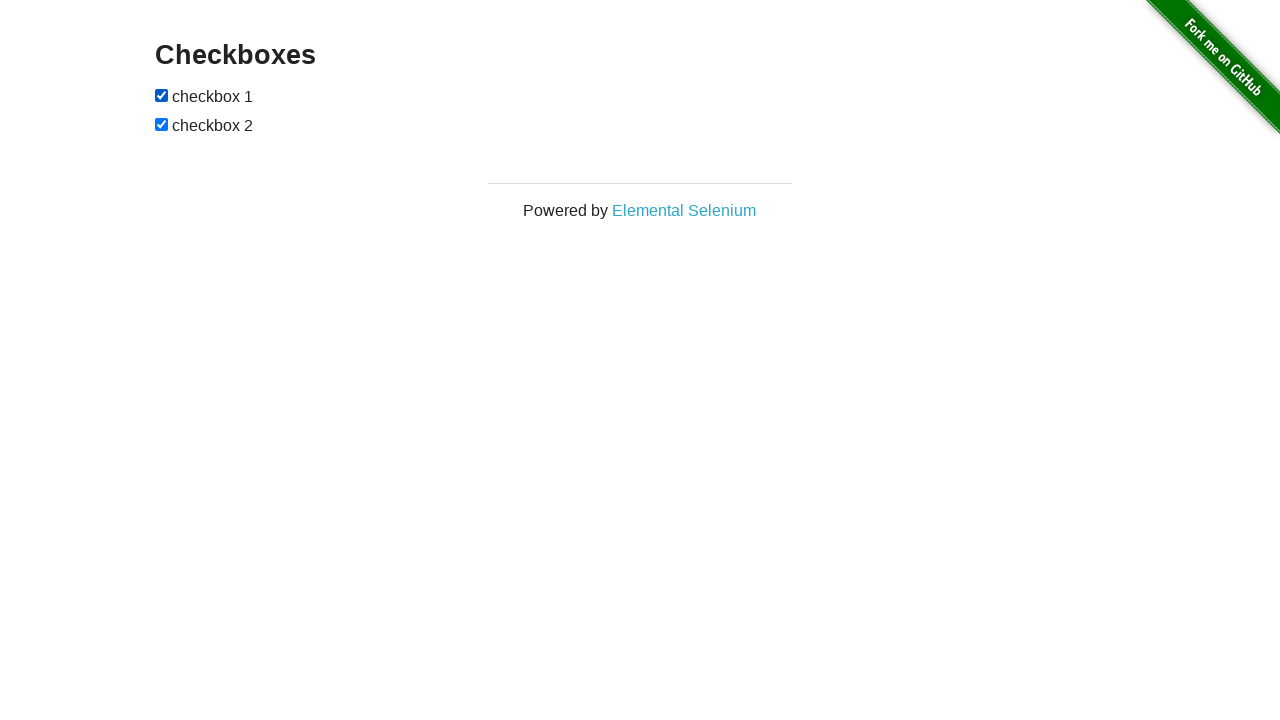